Tests form filling by entering first name, last name, and email using keyboard navigation with Tab key

Starting URL: https://demoqa.com/automation-practice-form

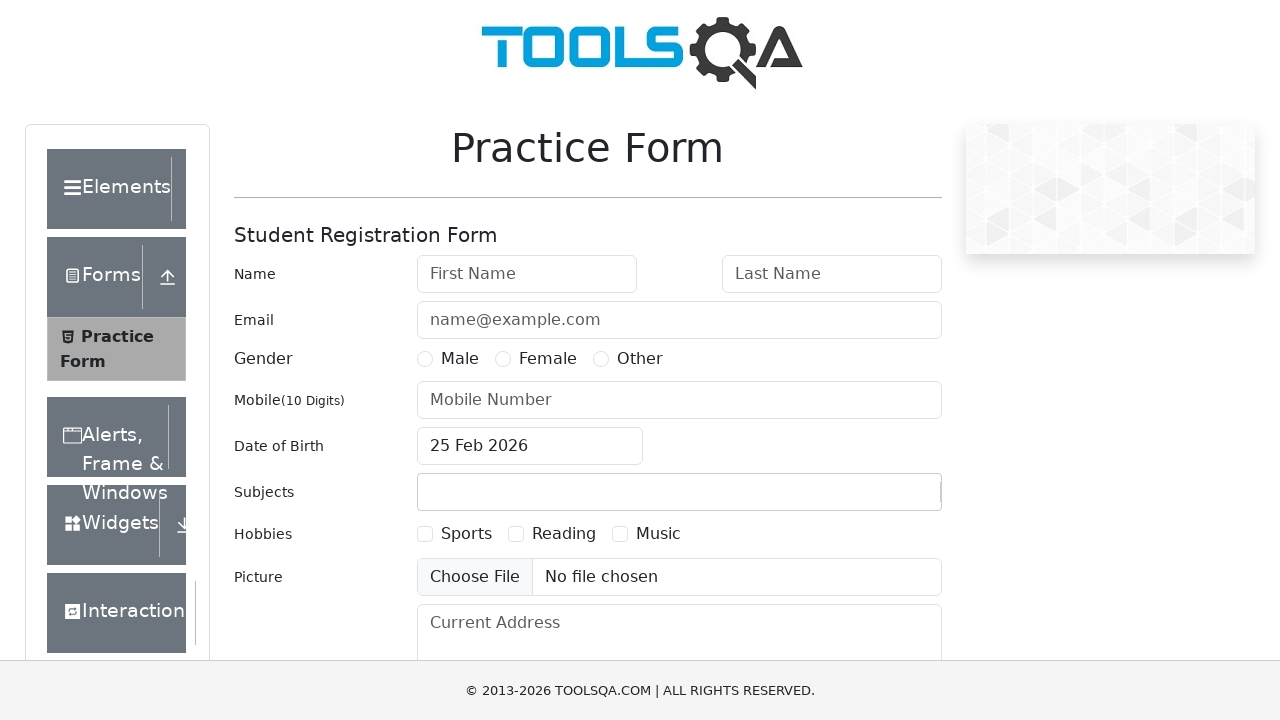

Clicked on first name field at (527, 274) on #firstName
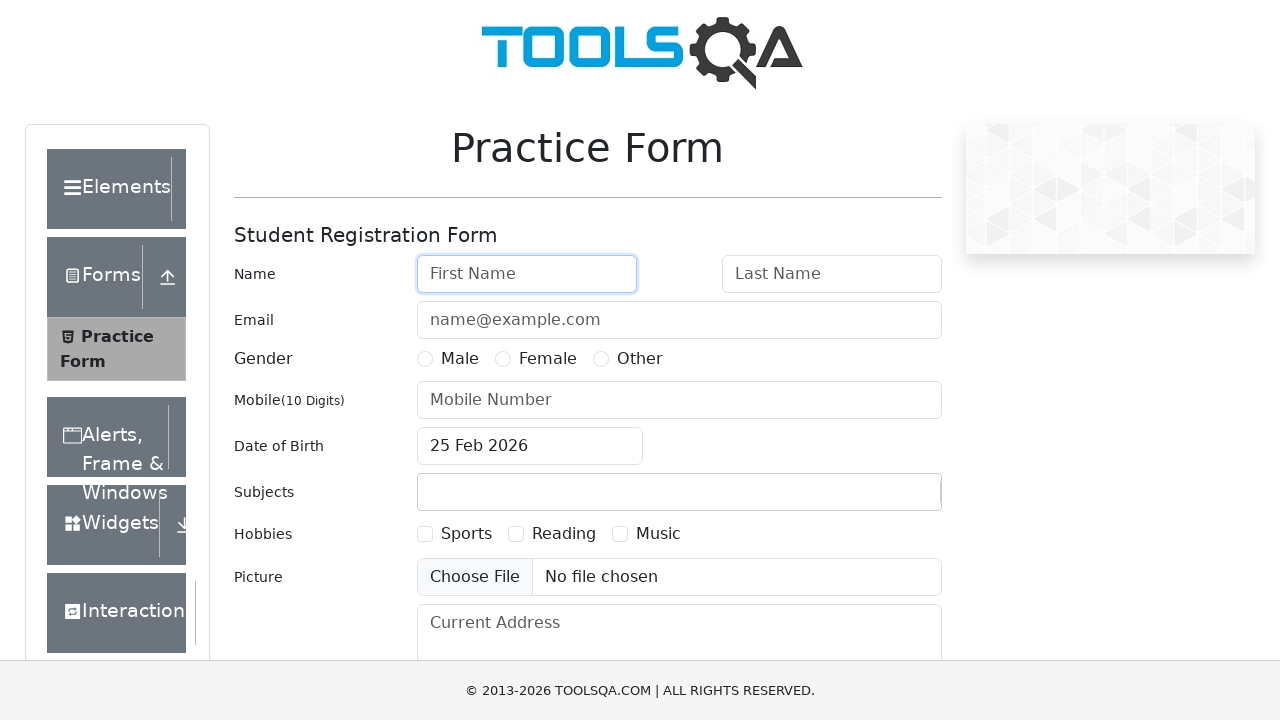

Filled first name field with 'srikanth' on #firstName
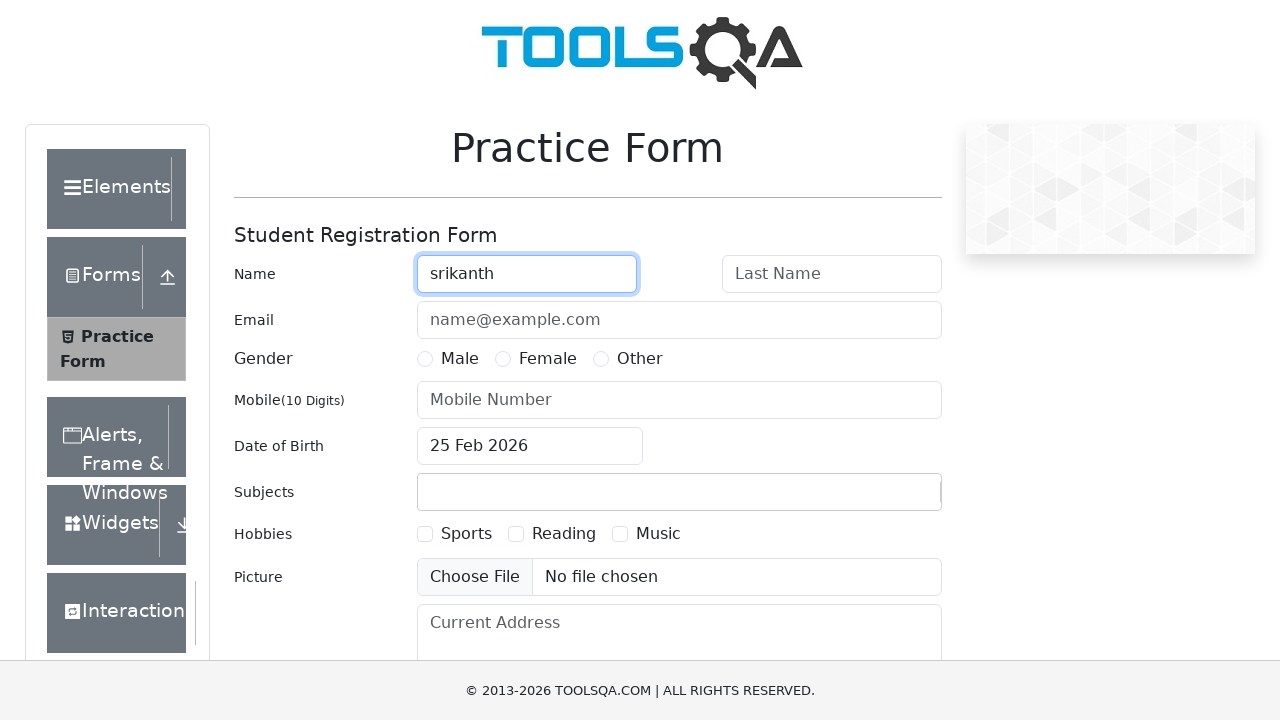

Pressed Tab to navigate from first name to last name field on #firstName
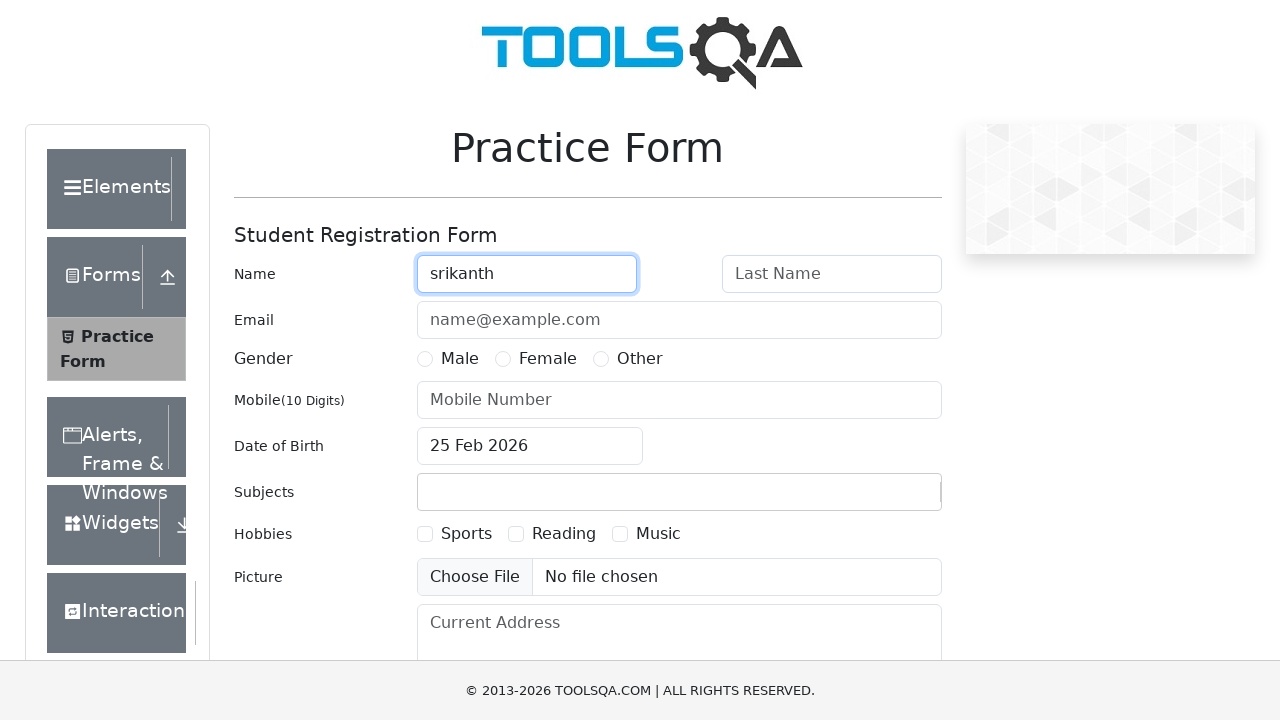

Typed 'LastName' in last name field on #lastName
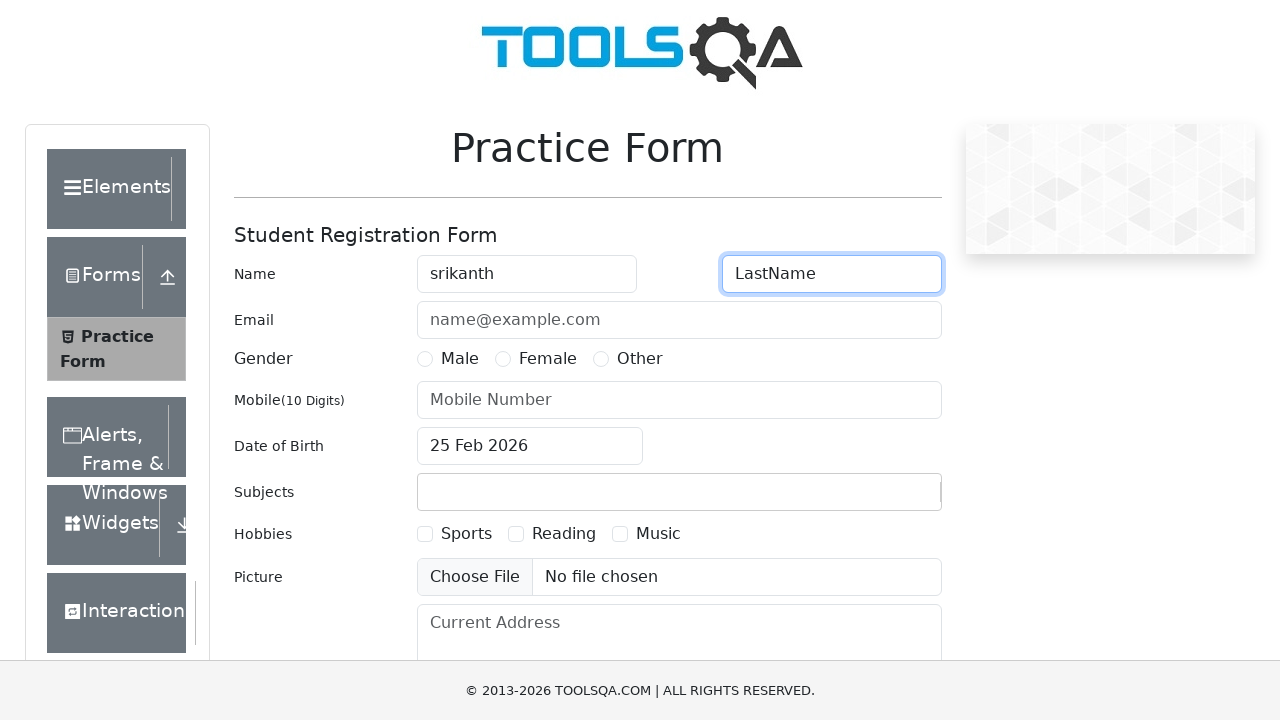

Pressed Tab to navigate from last name to email field on #lastName
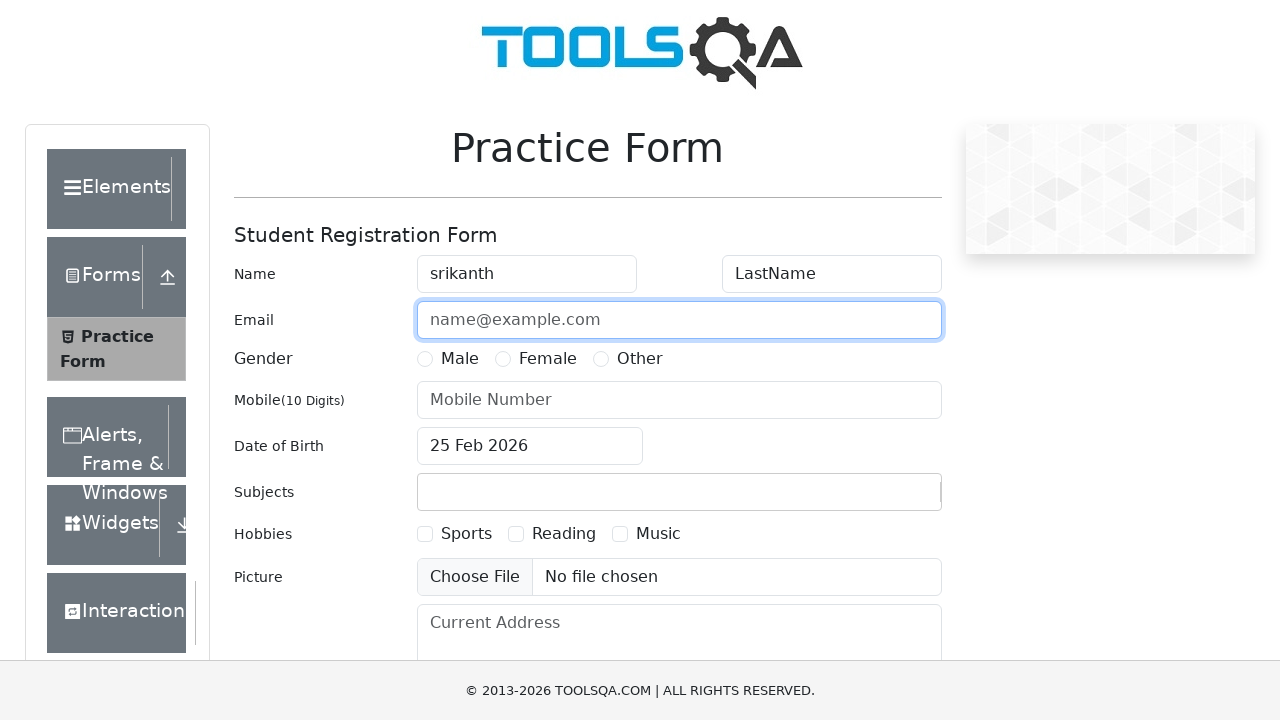

Typed 'sri@gmail.com' in email field on #userEmail
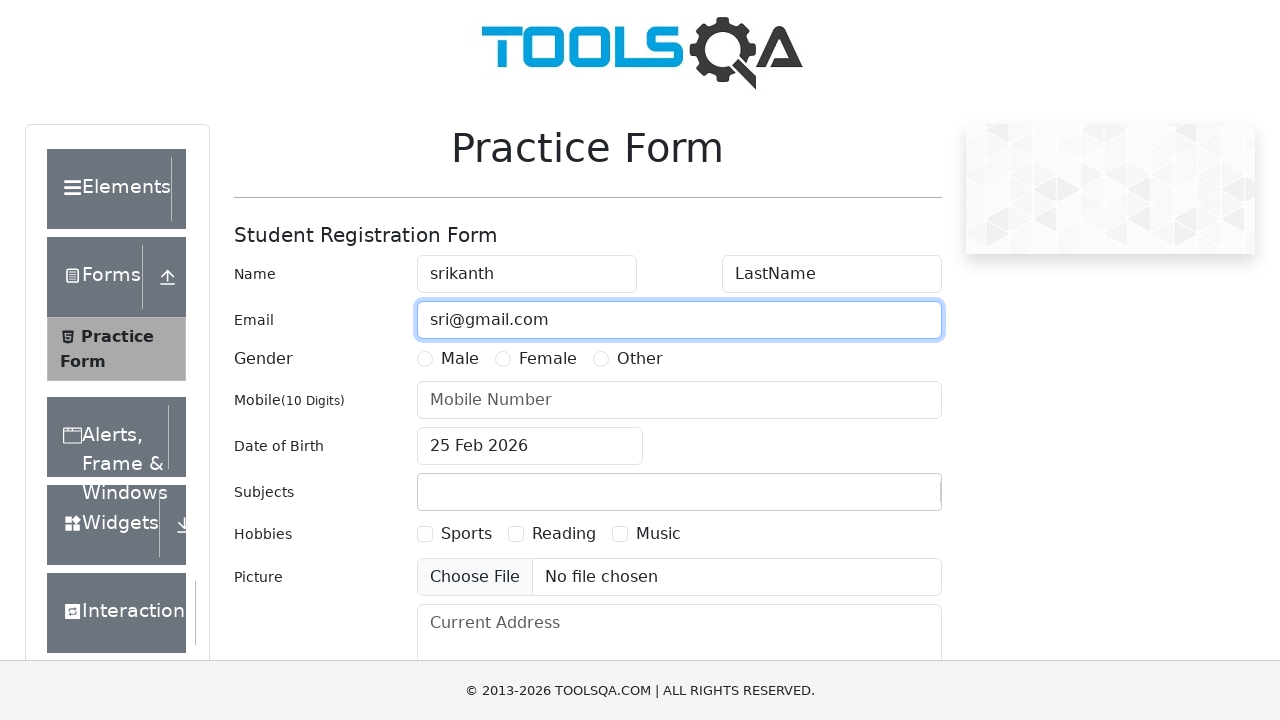

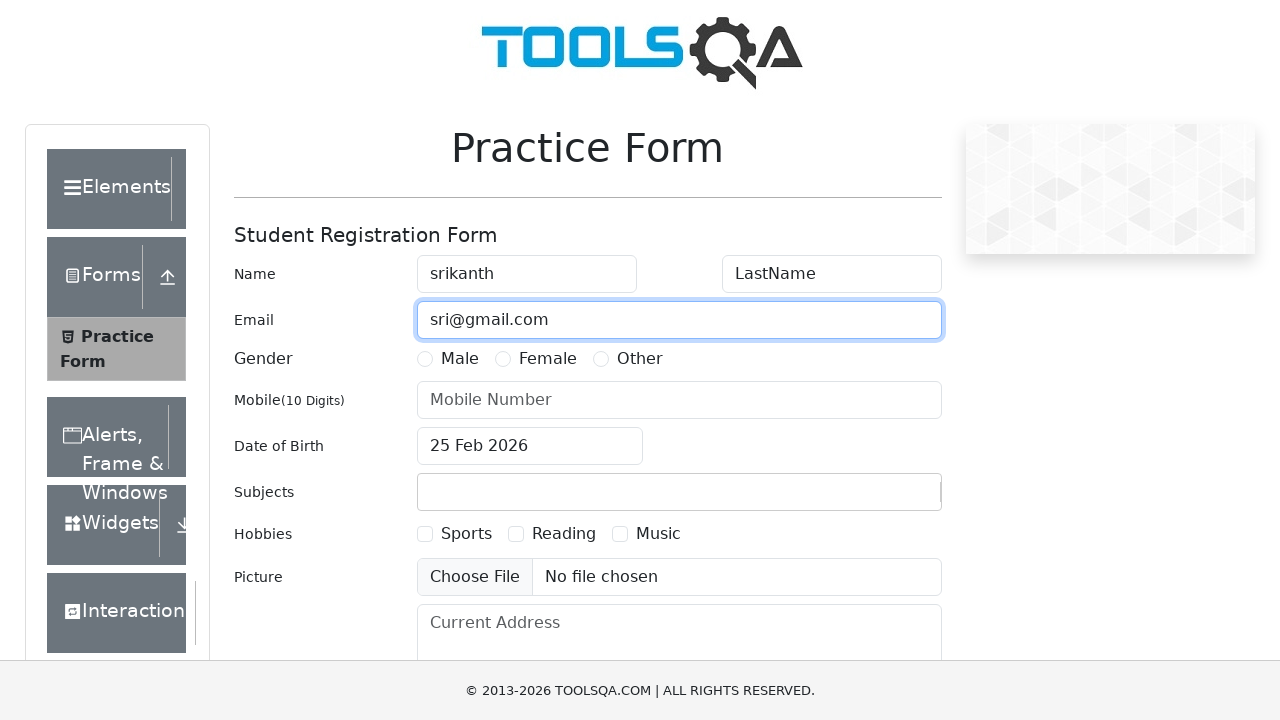